Tests right-click context menu functionality by right-clicking on a button to trigger the context menu

Starting URL: http://swisnl.github.io/jQuery-contextMenu/demo.html

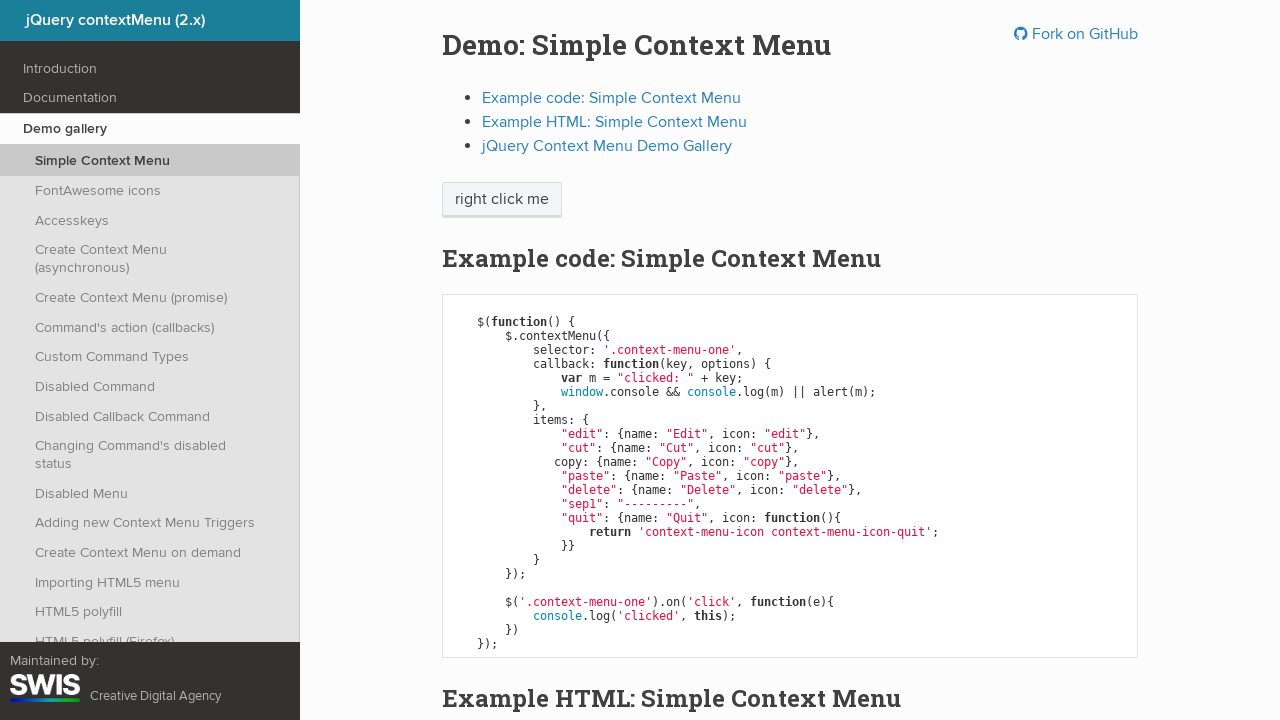

Context menu button loaded
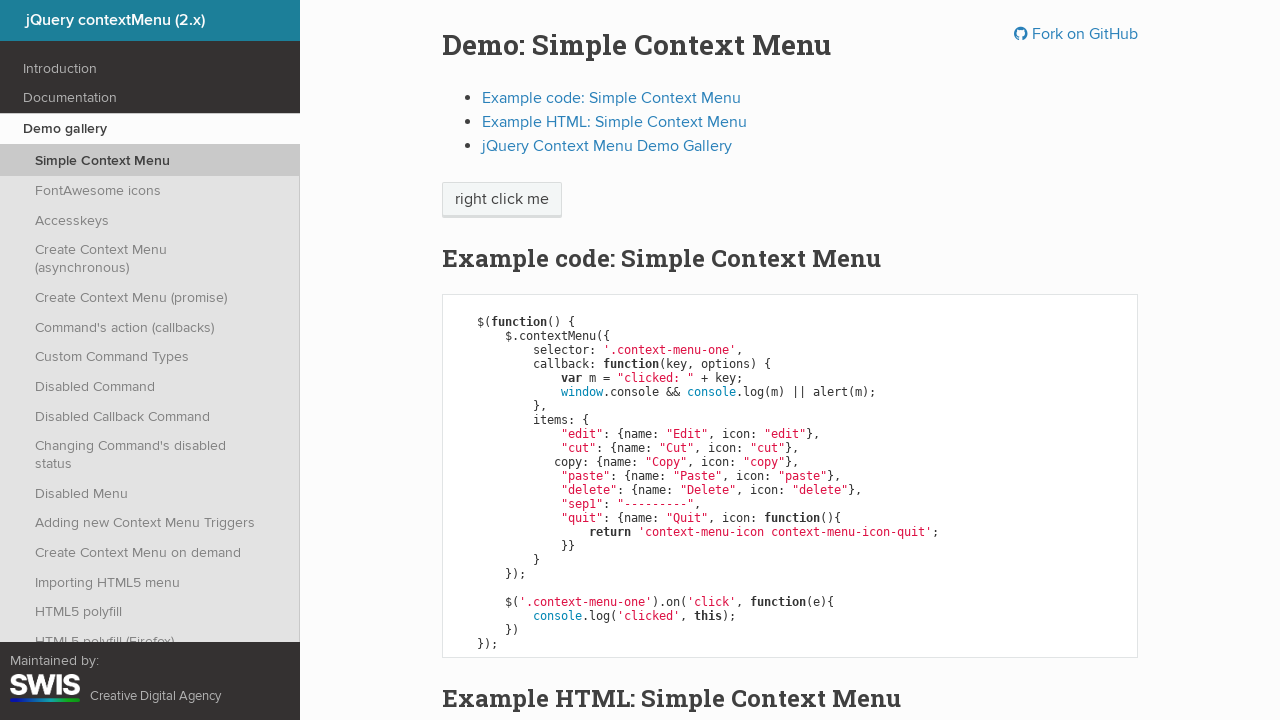

Right-clicked on context menu button to trigger context menu at (502, 200) on .context-menu-one
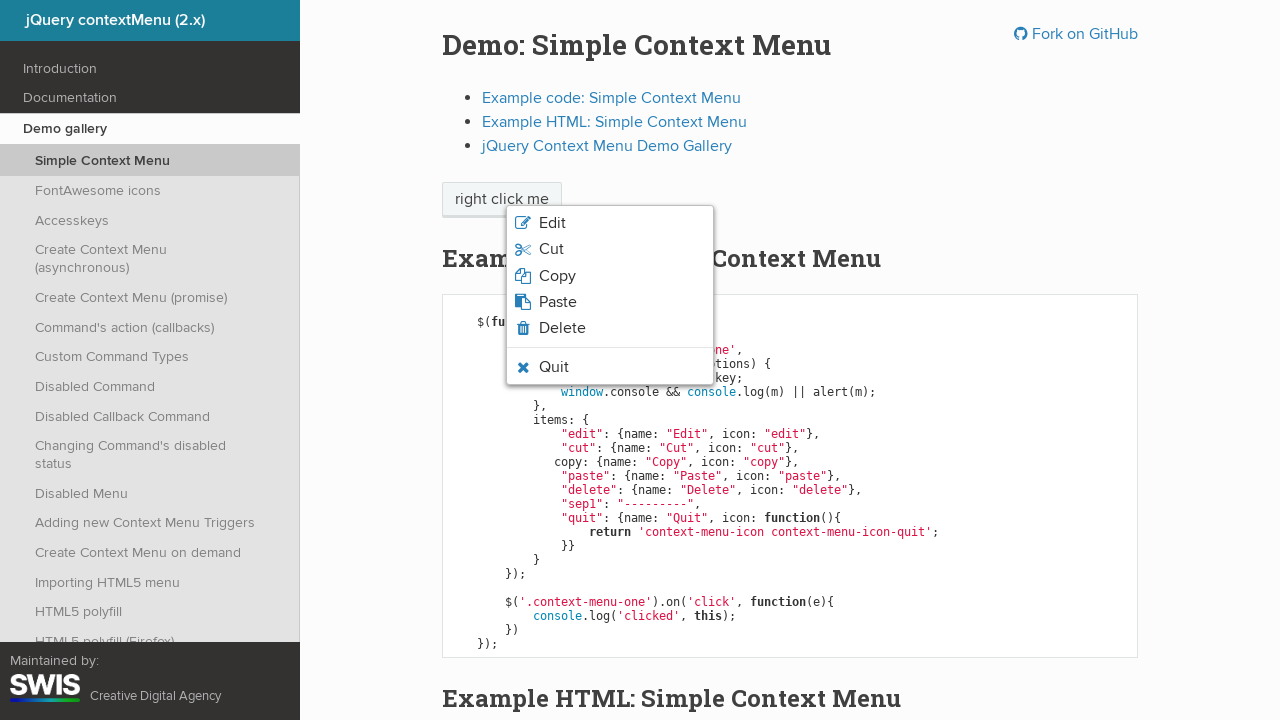

Context menu appeared with Delete option visible
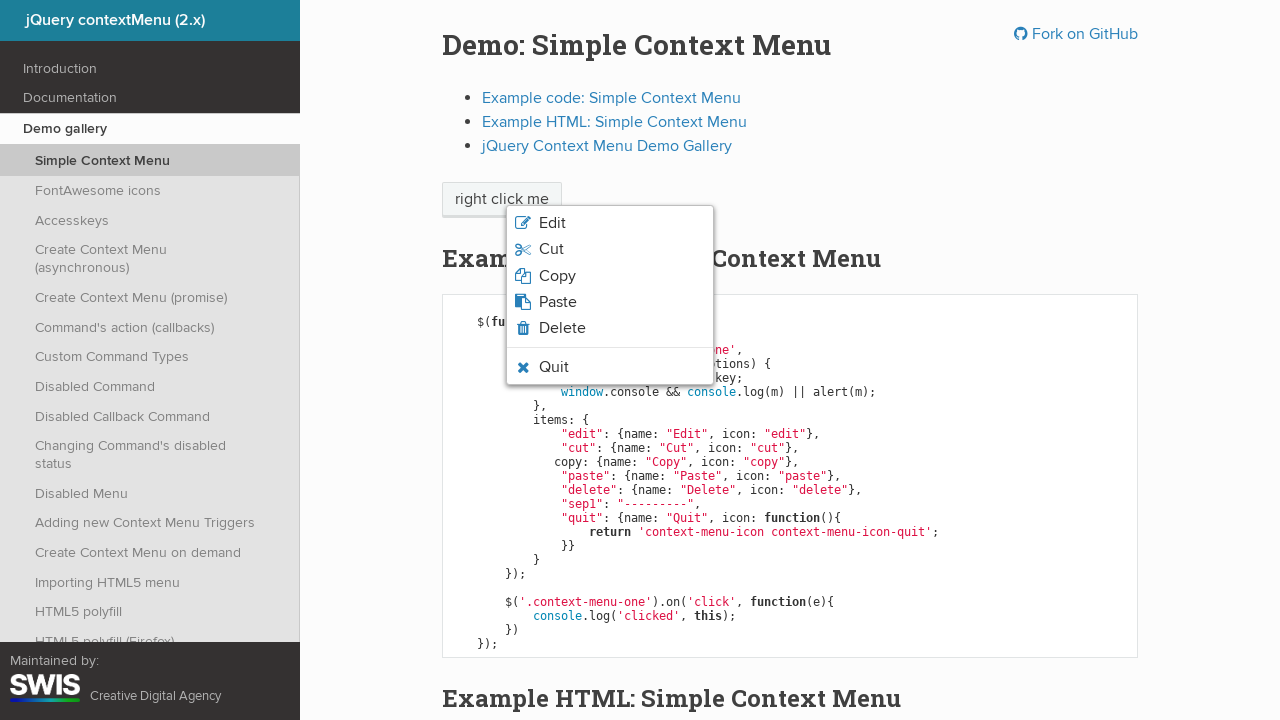

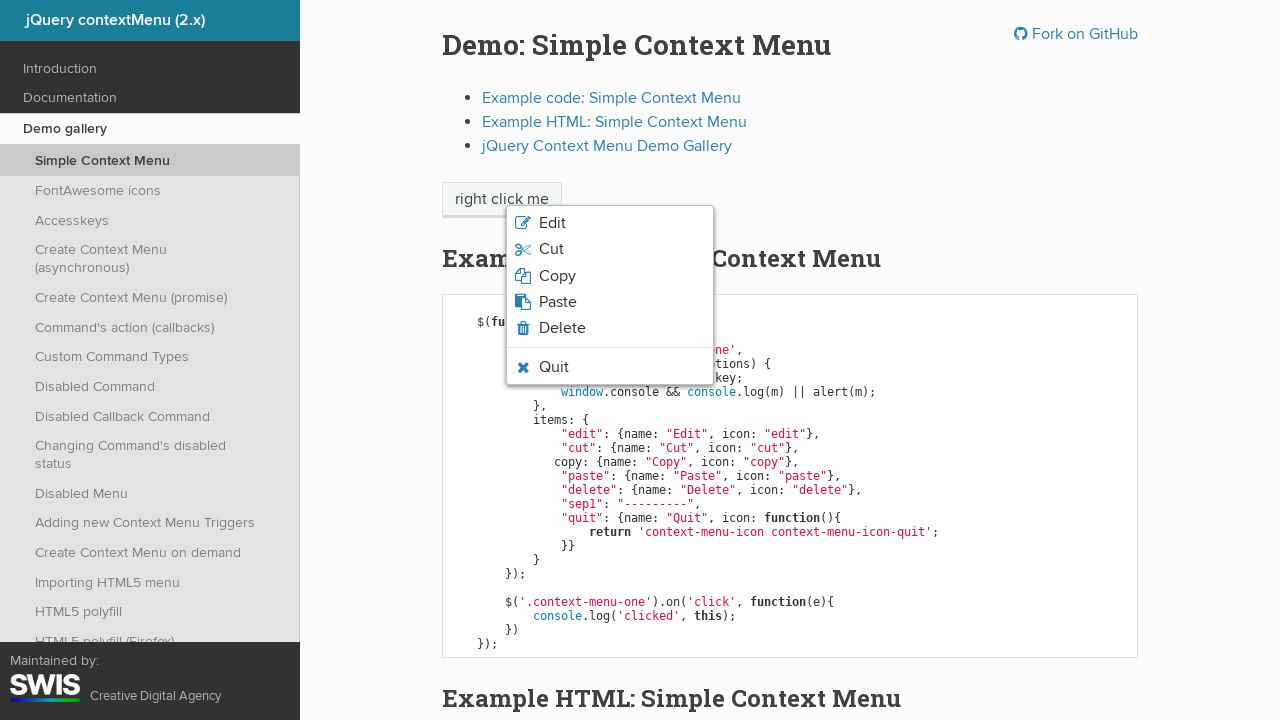